Tests single window handling by clicking an 'Open' button to open a new window, switching to it, navigating through a menu to a checkbox page, and clicking a checkbox.

Starting URL: https://leafground.com/window.xhtml

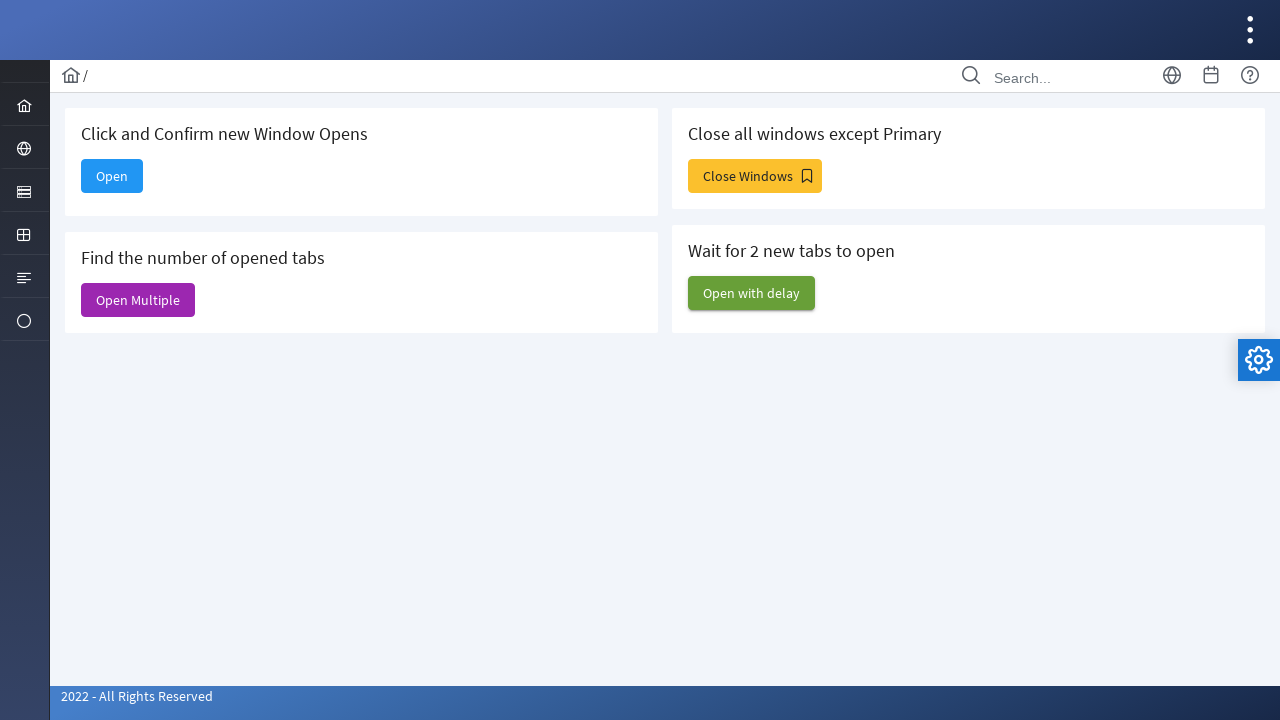

Clicked 'Open' button to open a new window at (112, 176) on xpath=//button[.//span[text()='Open']]
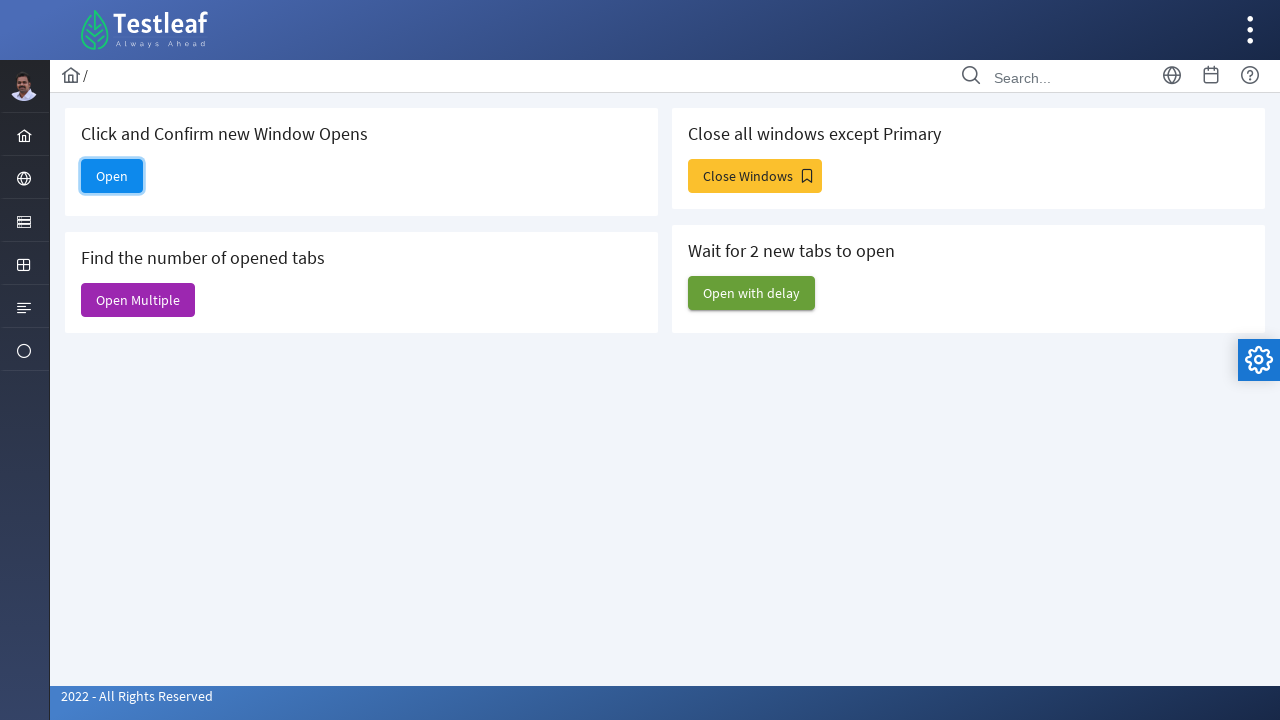

New window page object obtained
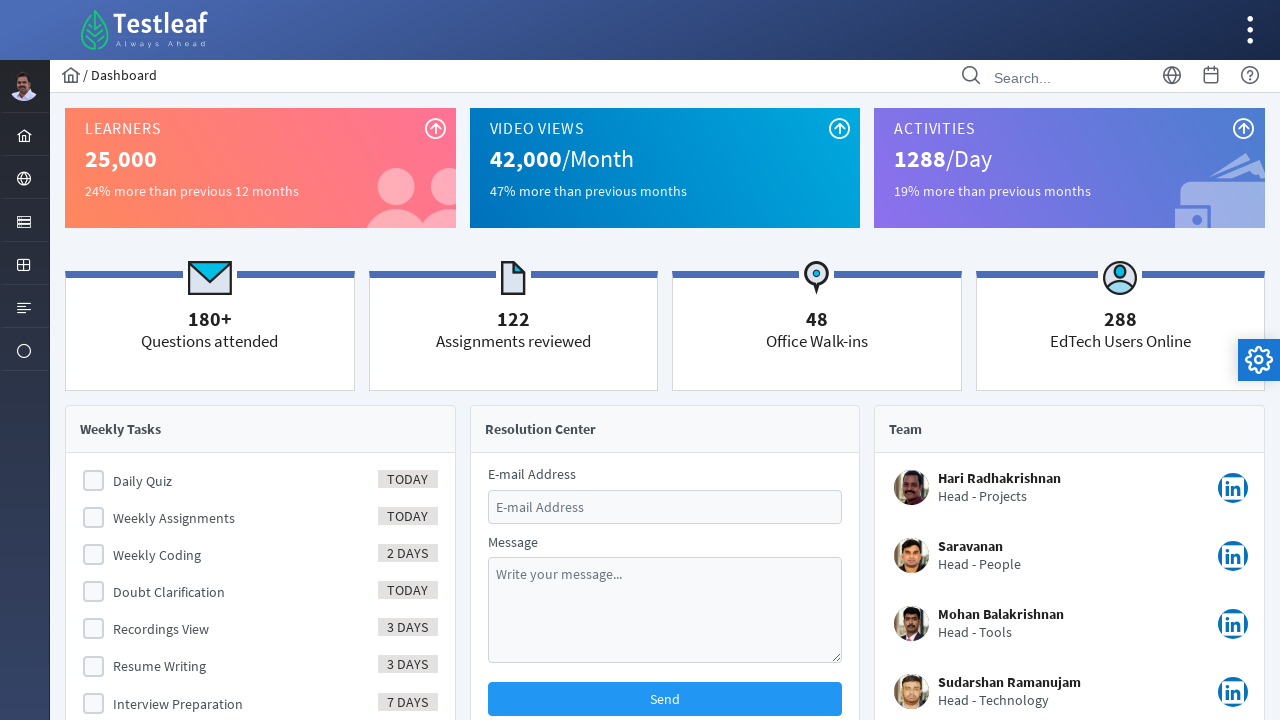

New window page loaded (domcontentloaded state)
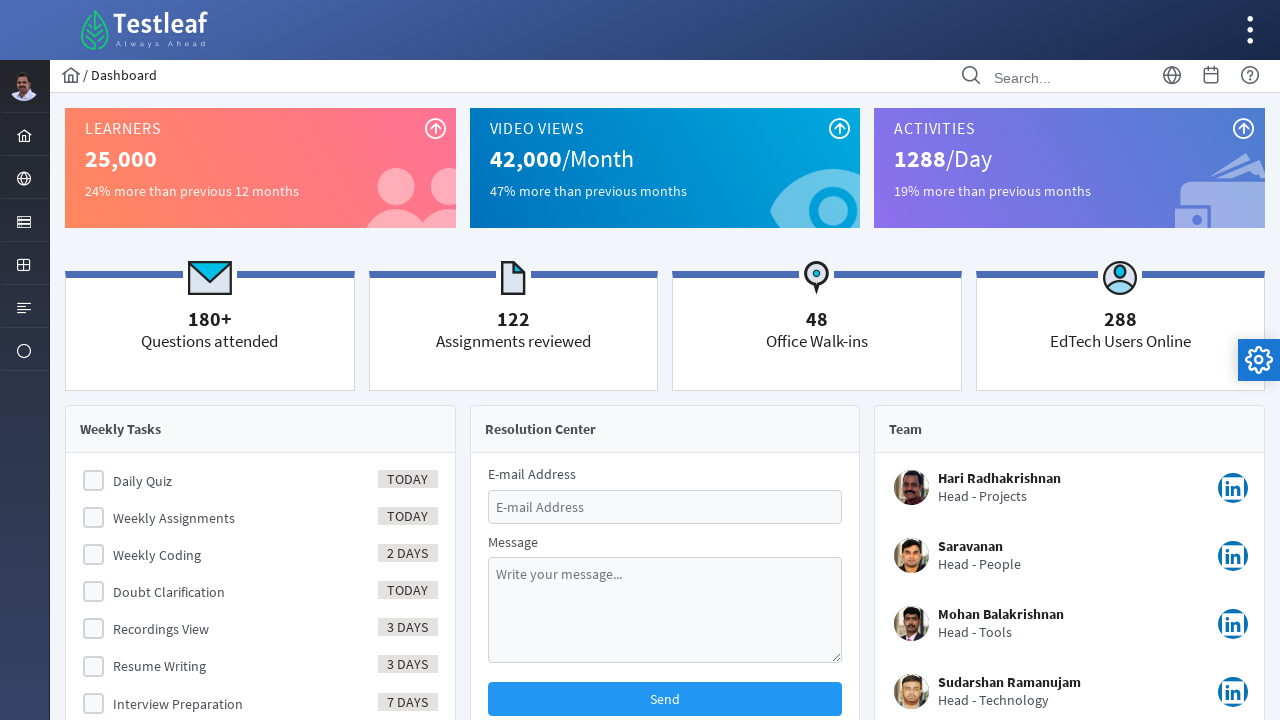

Menu element became visible
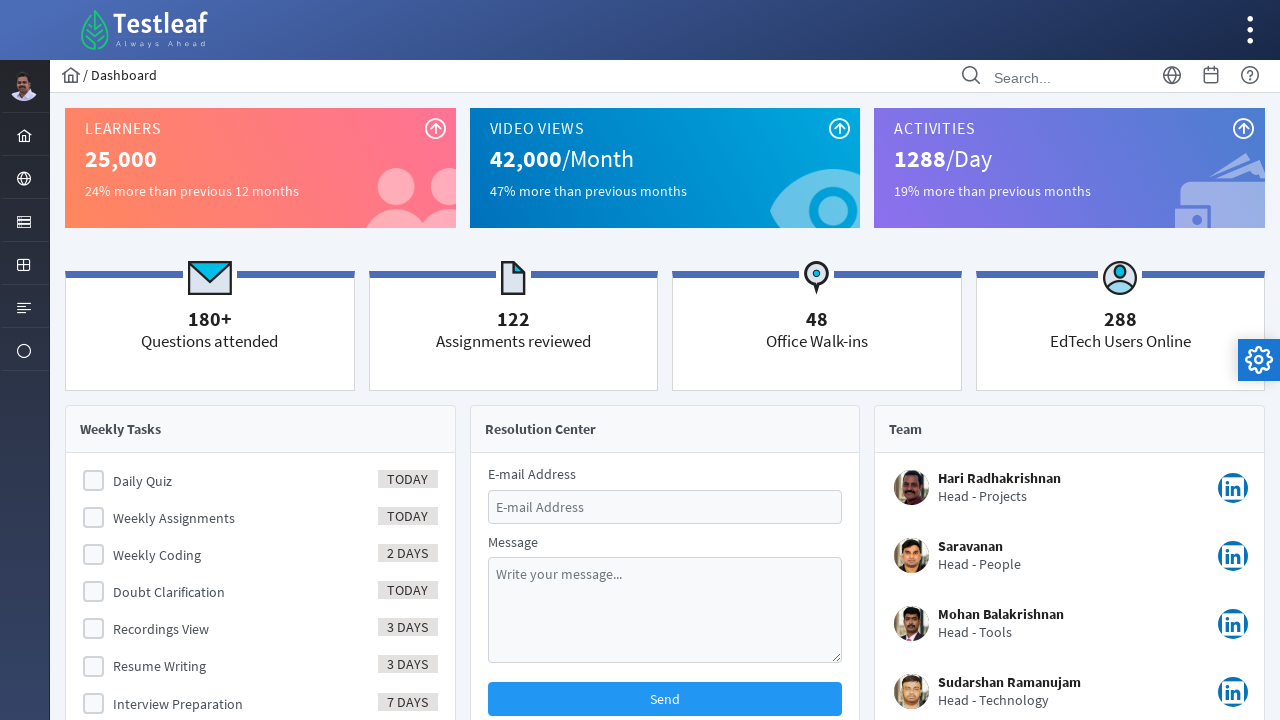

Clicked menu element at (24, 220) on xpath=//*[@id='menuform:j_idt40']
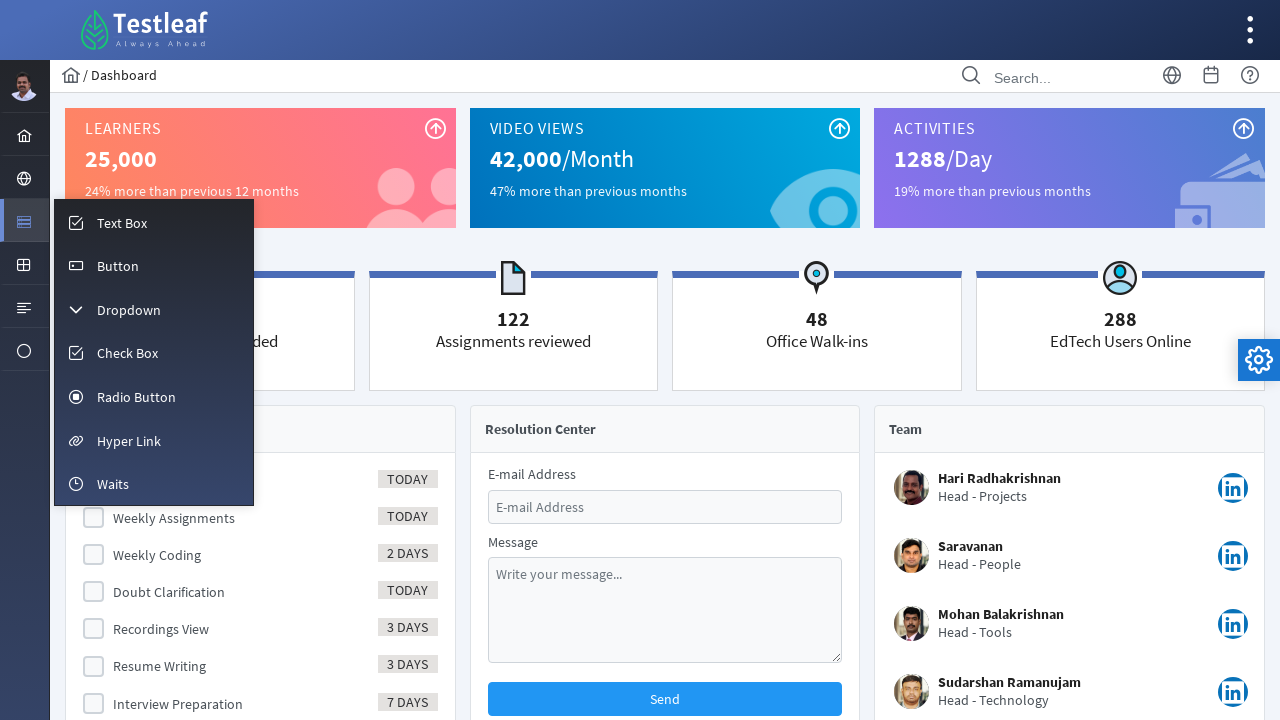

Clicked 'Check Box' link in menu at (154, 353) on xpath=//a[.//span[text()='Check Box']]
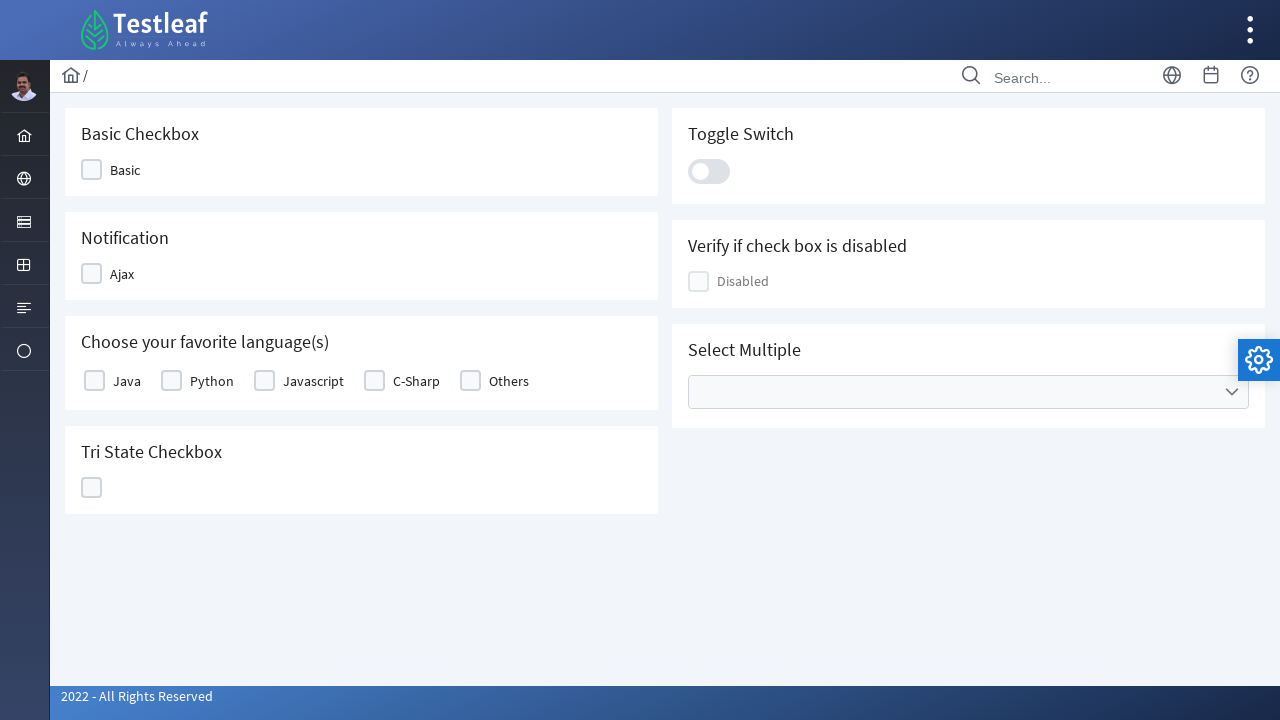

Checkbox element loaded and visible
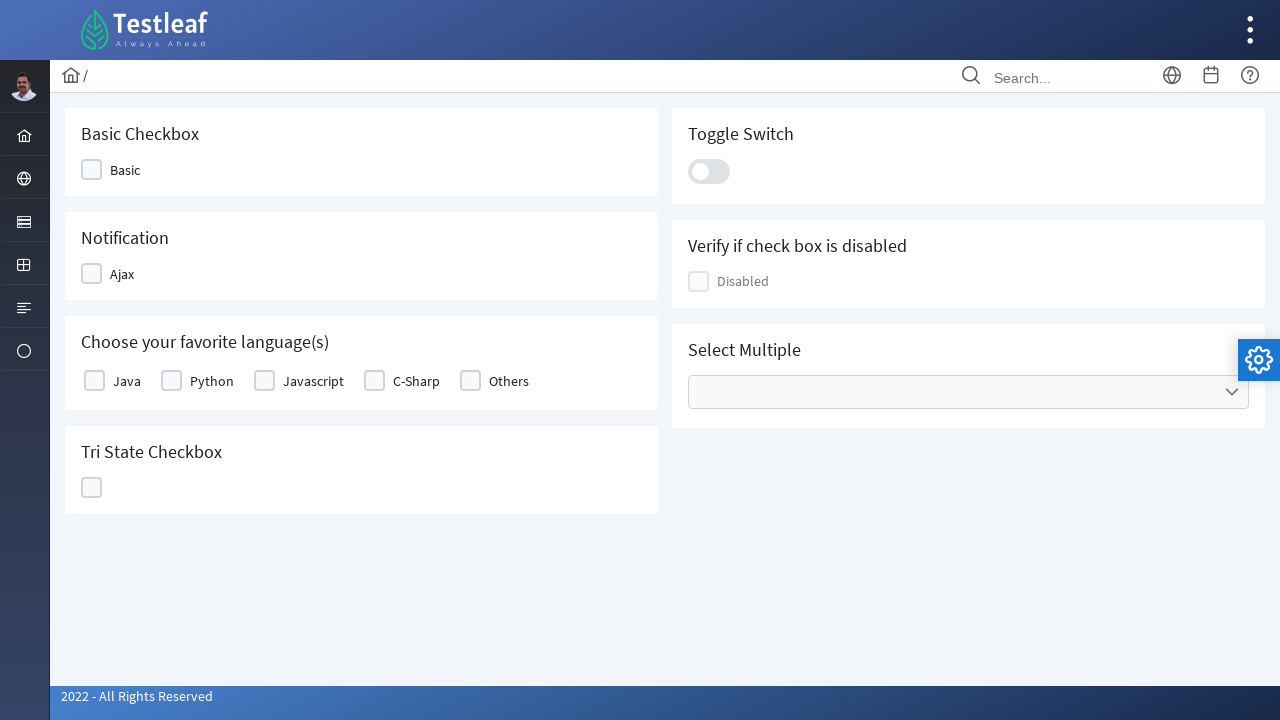

Clicked checkbox element at (92, 170) on xpath=//*[@id='j_idt87:j_idt89']//*[contains(@class,'ui-chkbox-box')]
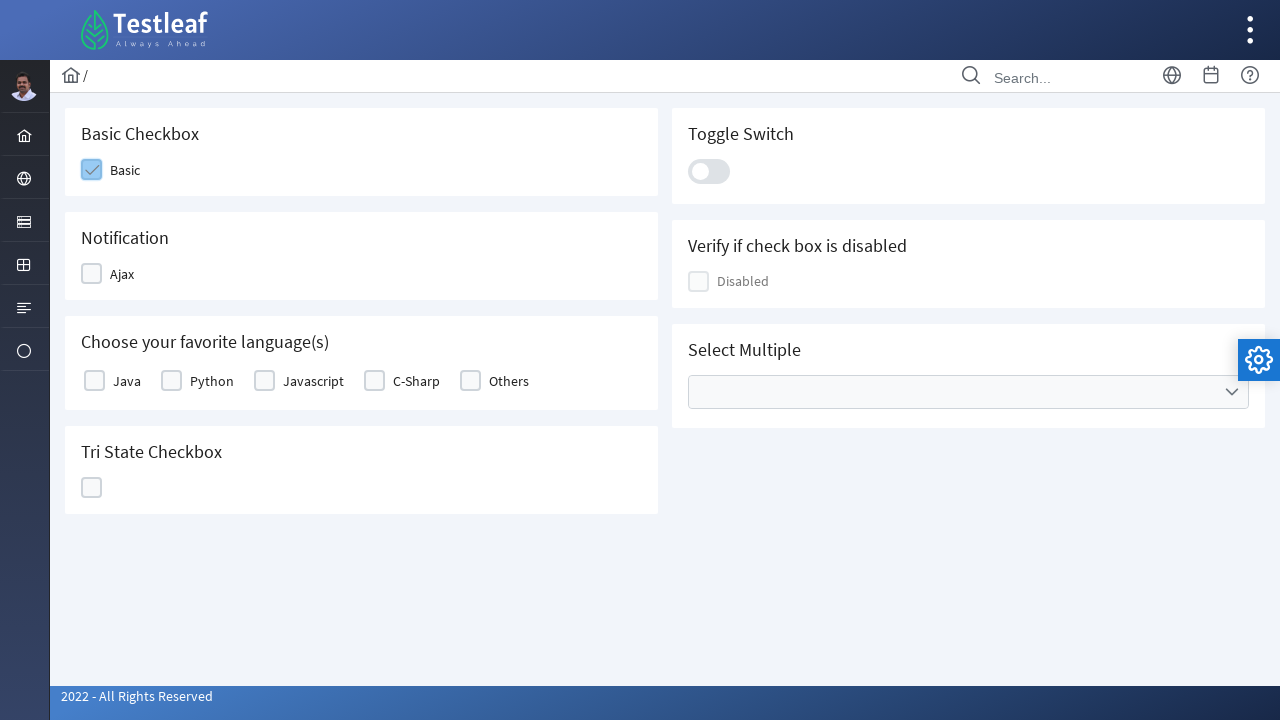

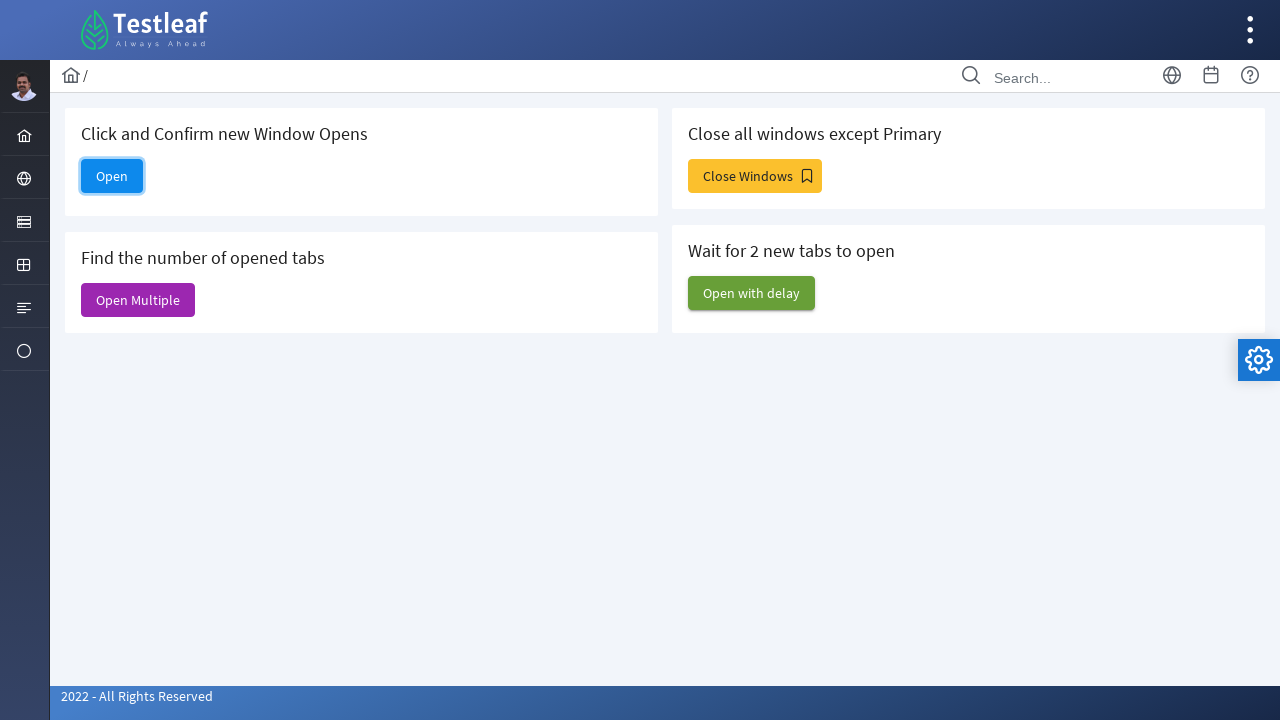